Tests navigation to Nokia product page and verifies the price of $820 is displayed

Starting URL: https://www.demoblaze.com/

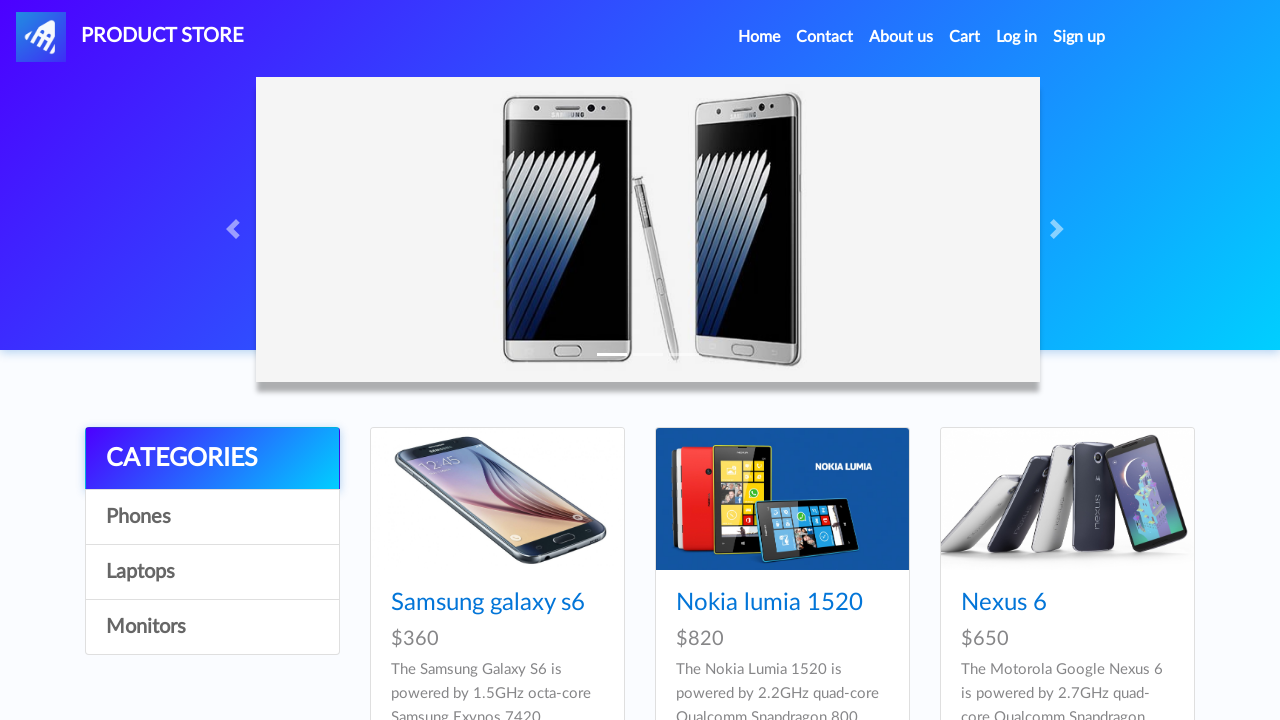

Clicked on Nokia product link at (782, 499) on a[href='prod.html?idp_=2']
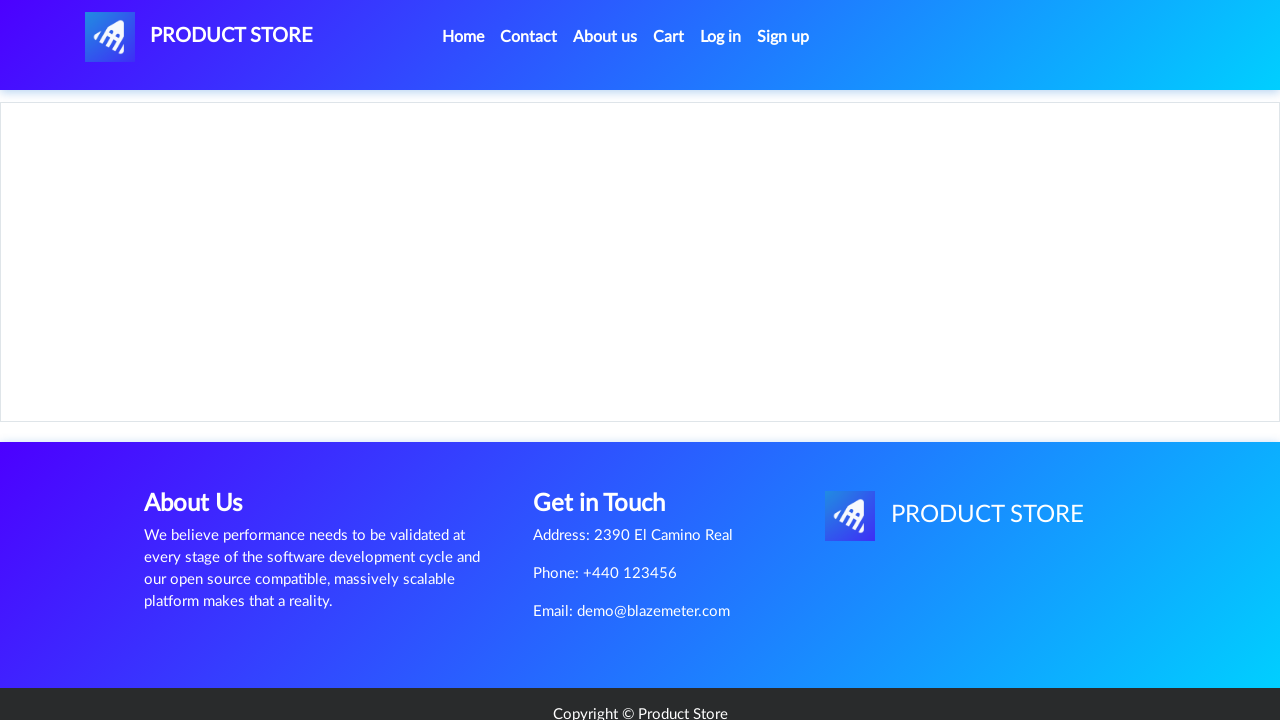

Verified Nokia product price of $820 is displayed
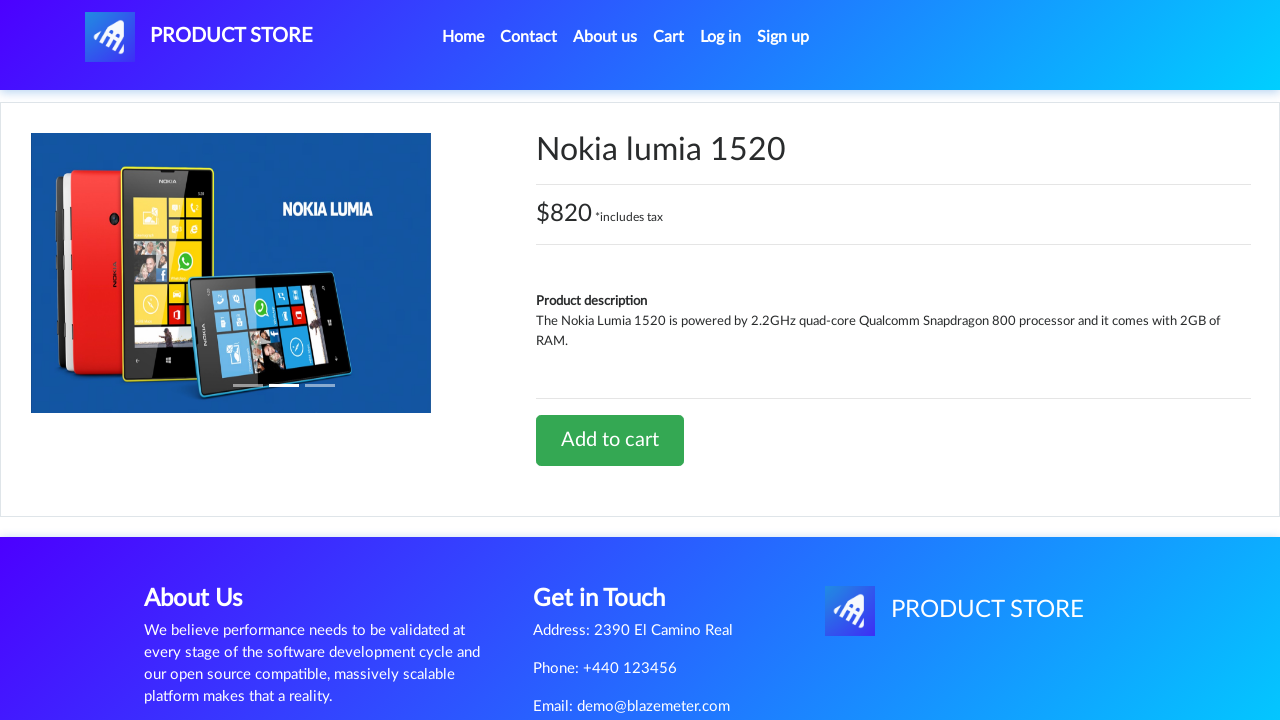

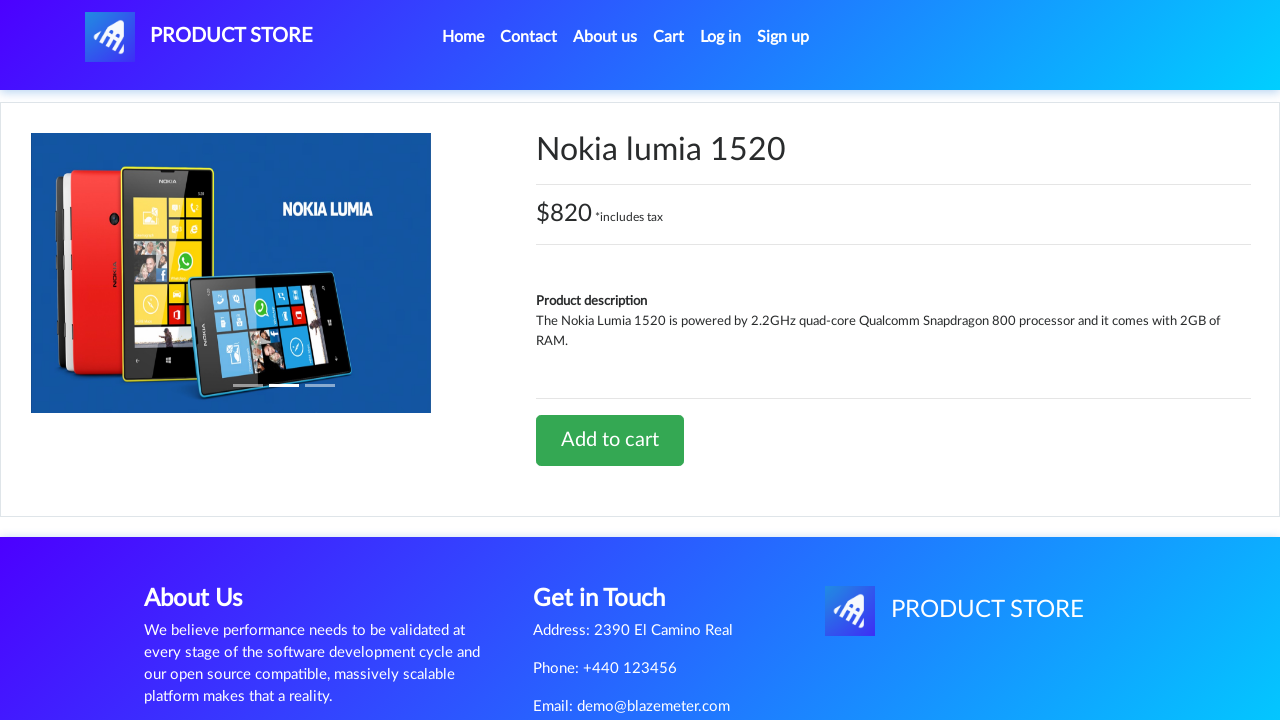